Tests browser window handling by opening a child window from the main page, switching between windows, and capturing their titles

Starting URL: https://opensource-demo.orangehrmlive.com/

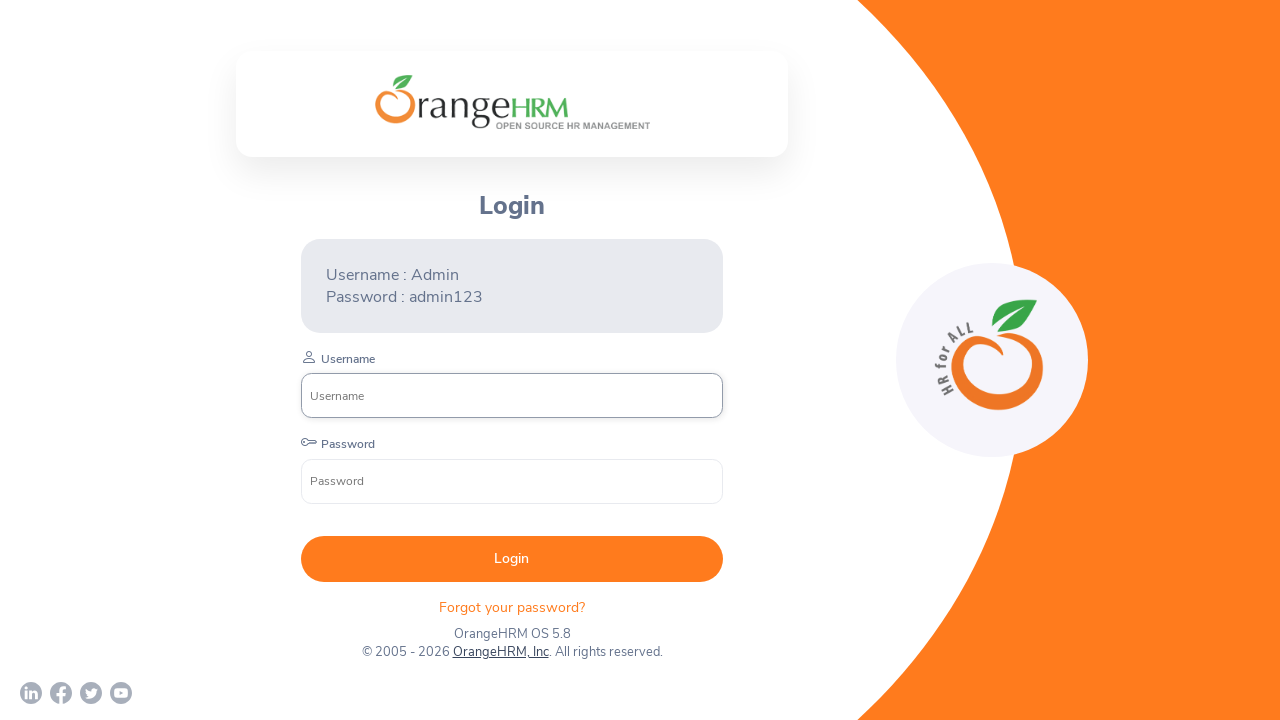

Clicked OrangeHRM, Inc link to open child window at (500, 652) on xpath=//a[text()='OrangeHRM, Inc']
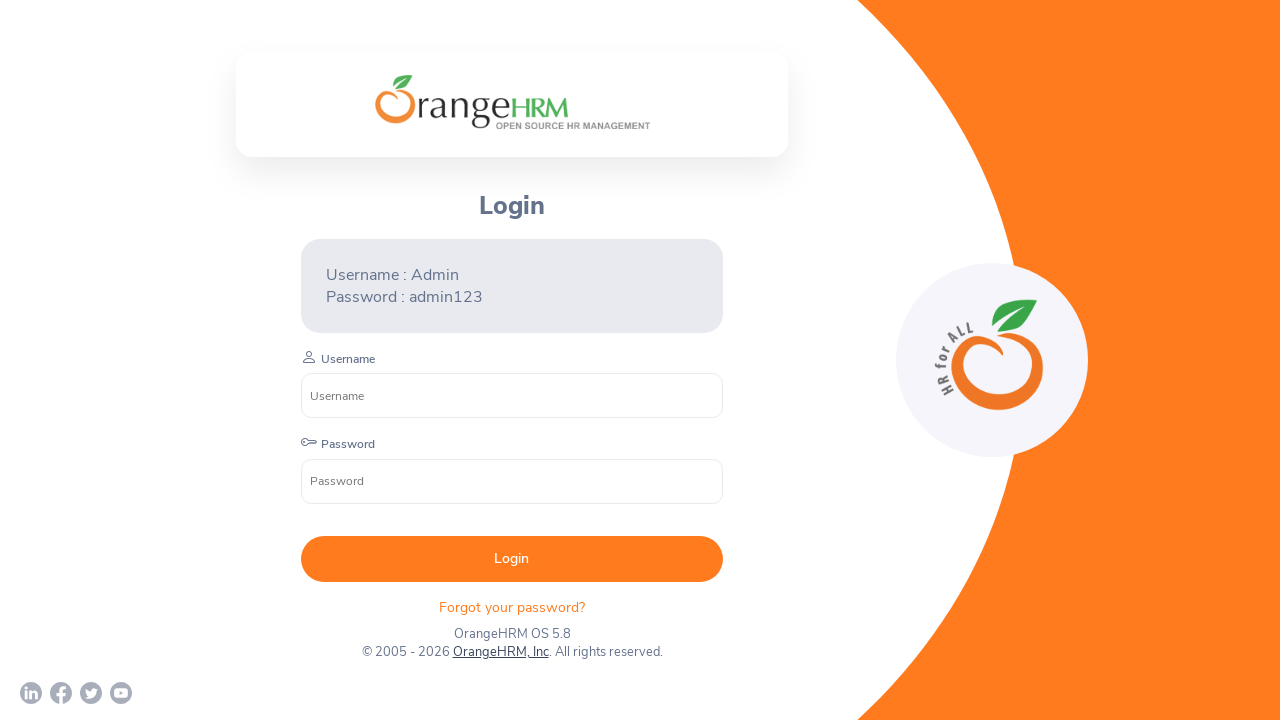

Child window opened and captured
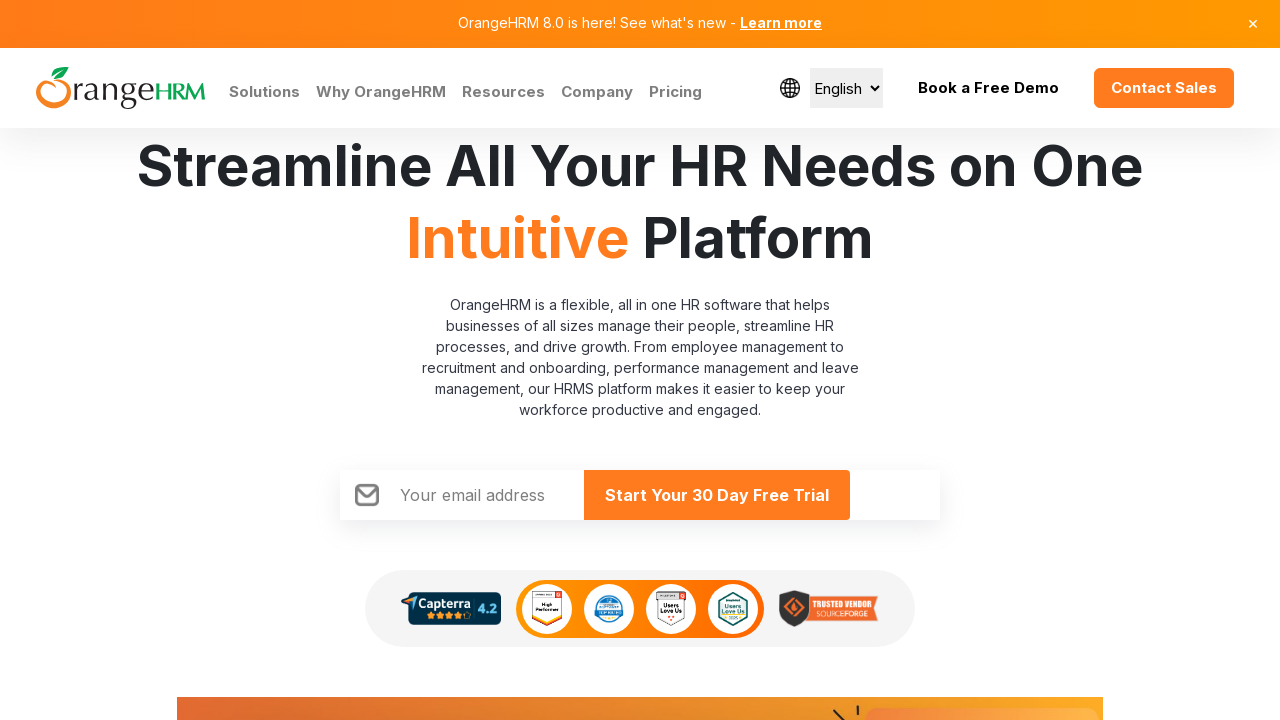

Retrieved parent window title: OrangeHRM
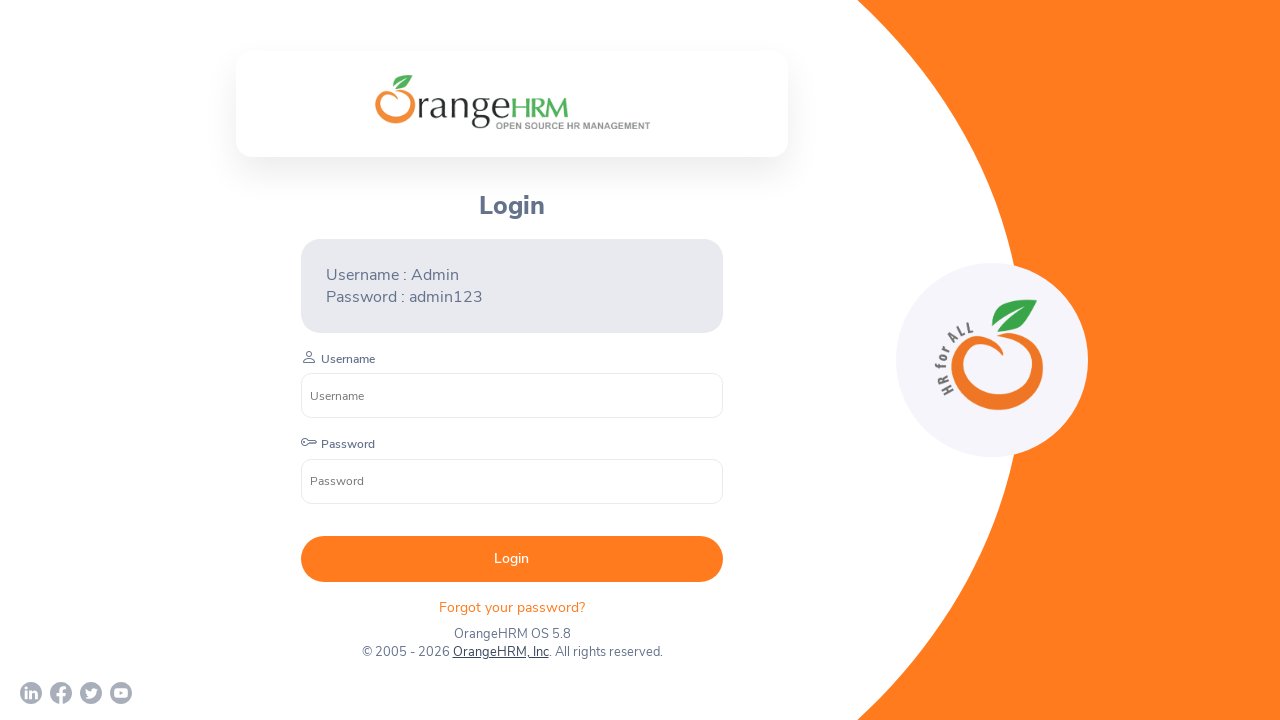

Retrieved child window title: Human Resources Management Software | HRMS | OrangeHRM
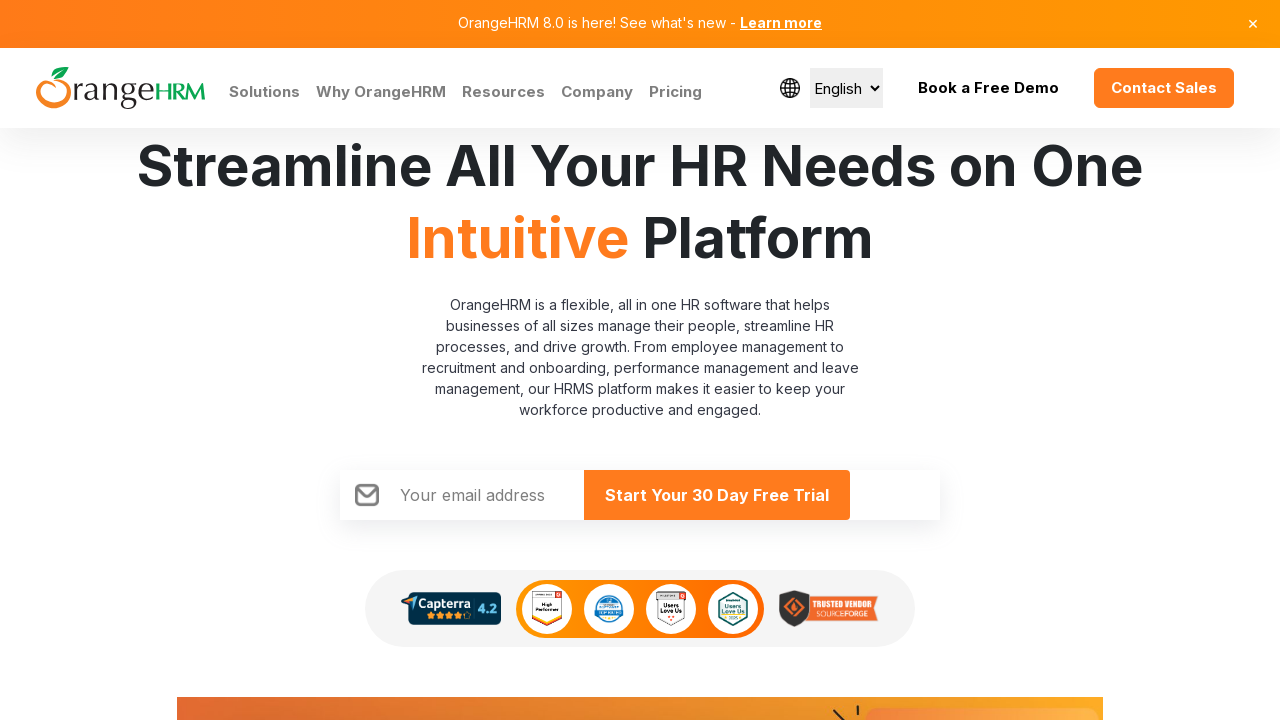

Closed child window
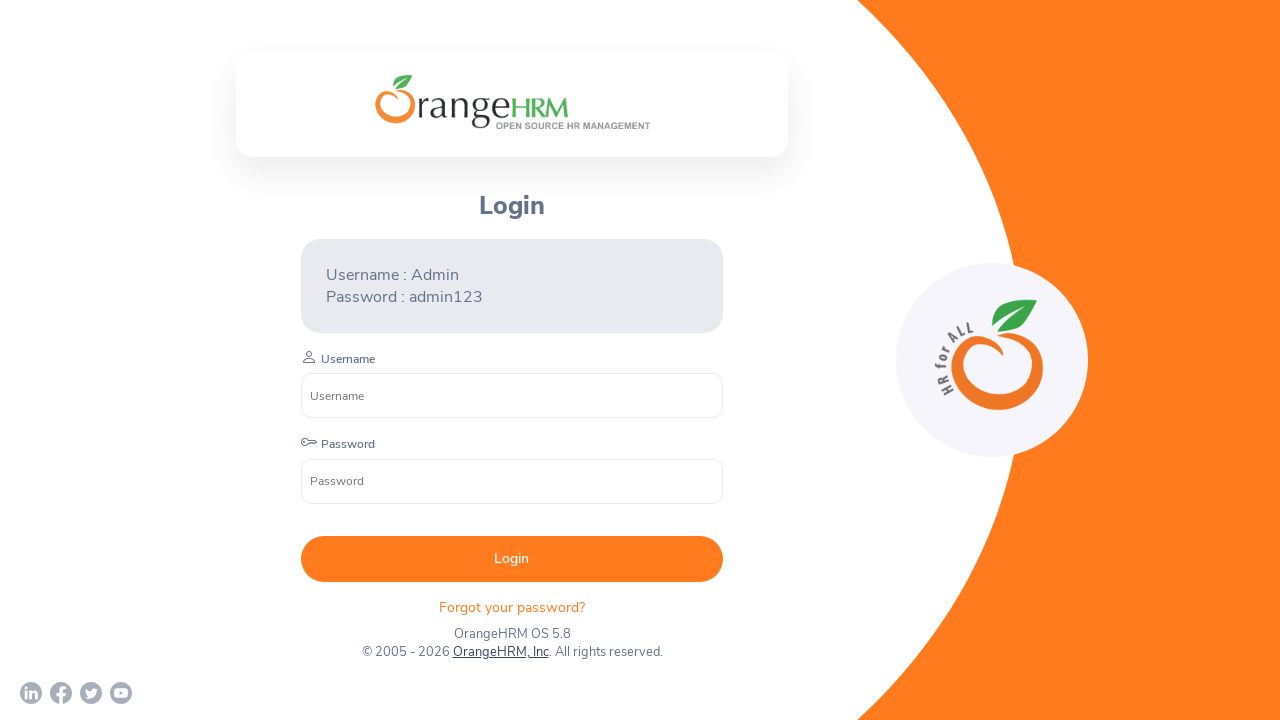

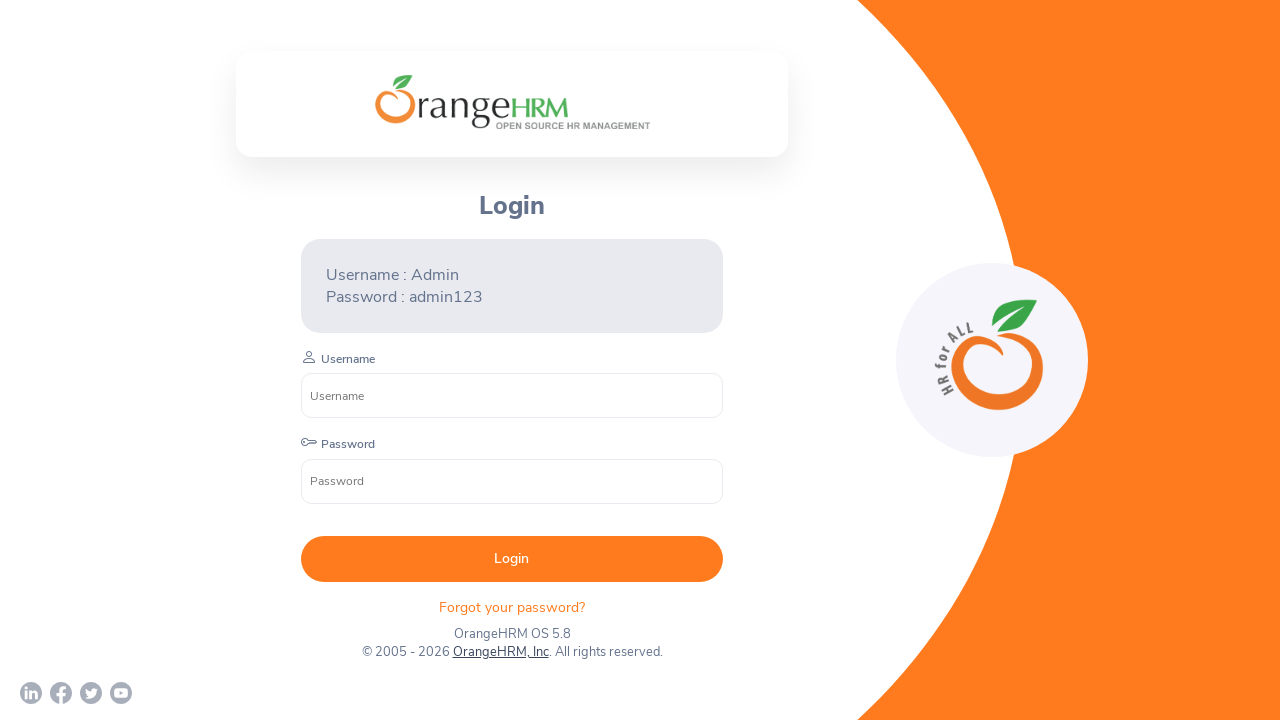